Tests iframe interaction by locating iframe element by name, switching to it, clicking a button that triggers an alert, and accepting the alert

Starting URL: https://www.w3schools.com/jsref/tryit.asp?filename=tryjsref_alert

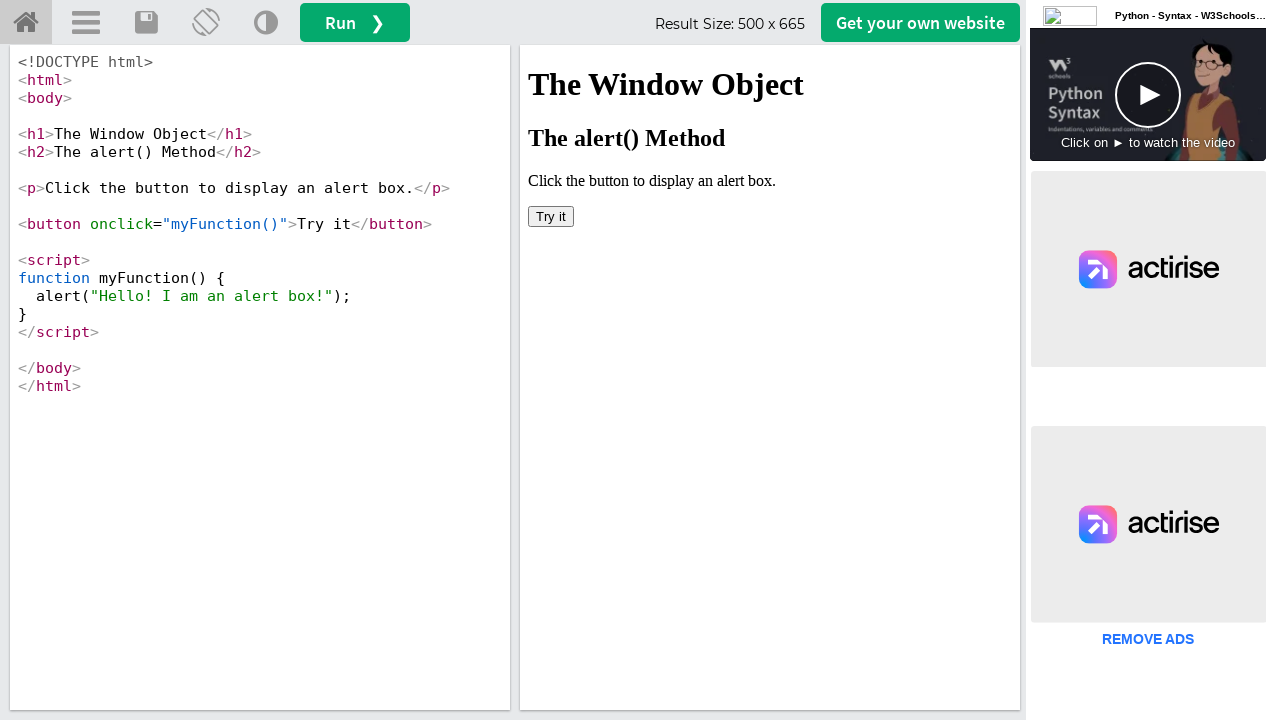

Located iframe element by name 'iframeResult'
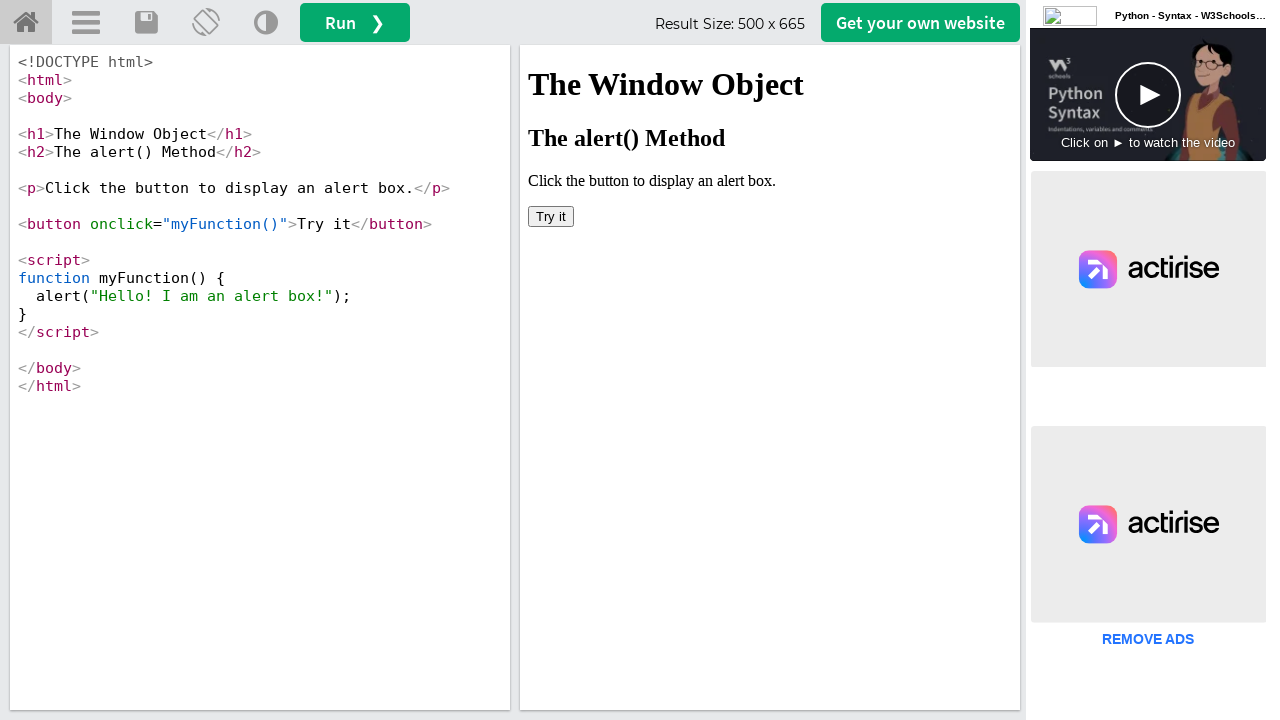

Clicked button that triggers alert dialog at (551, 216) on [name='iframeResult'] >> internal:control=enter-frame >> button[onClick='myFunct
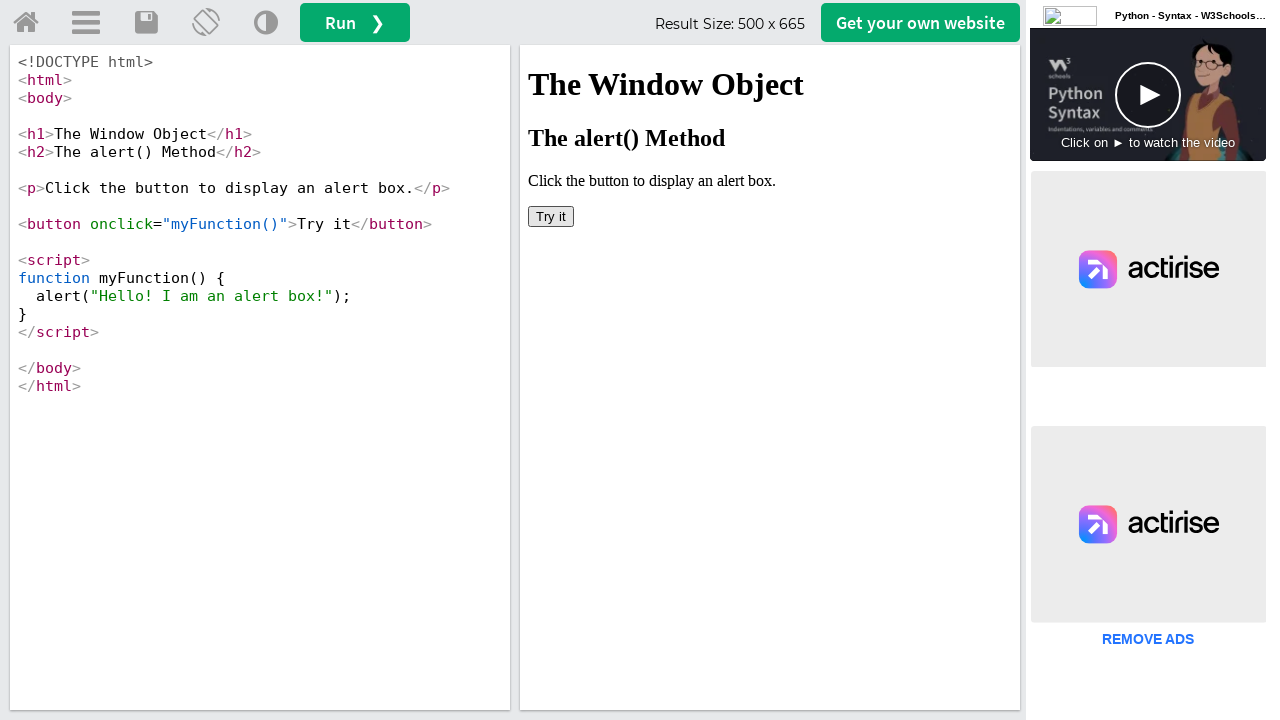

Accepted alert dialog
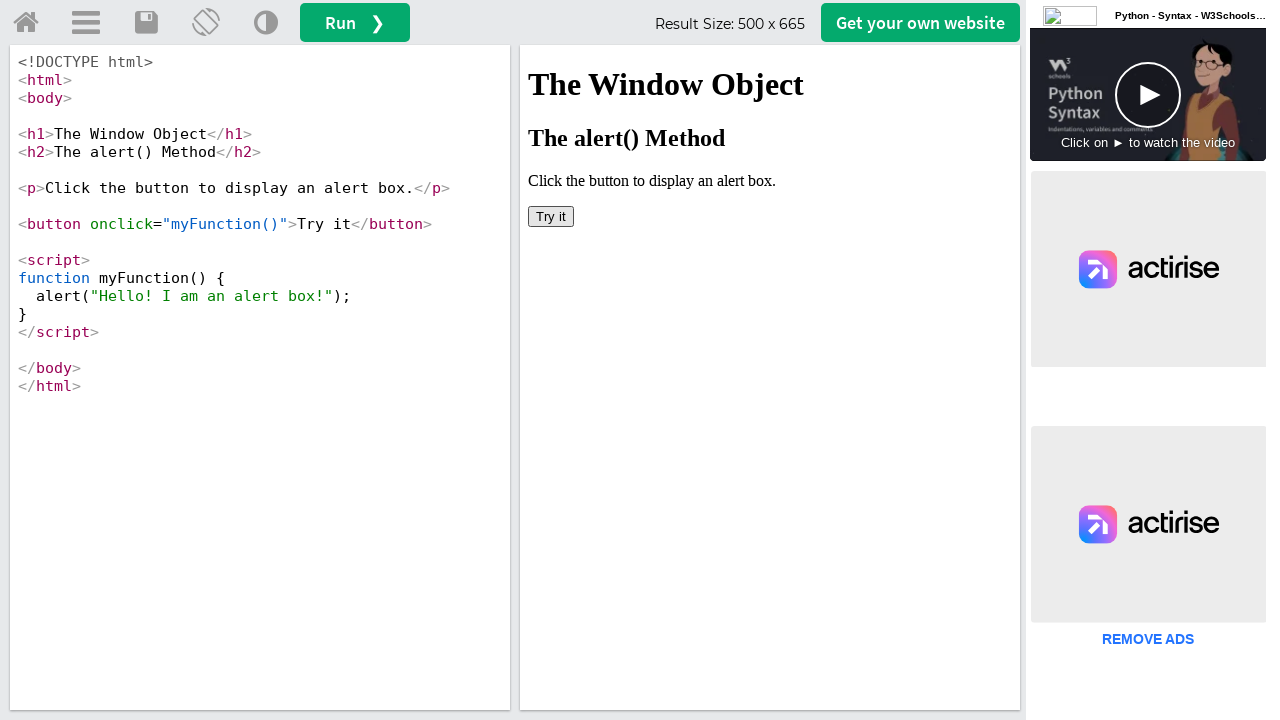

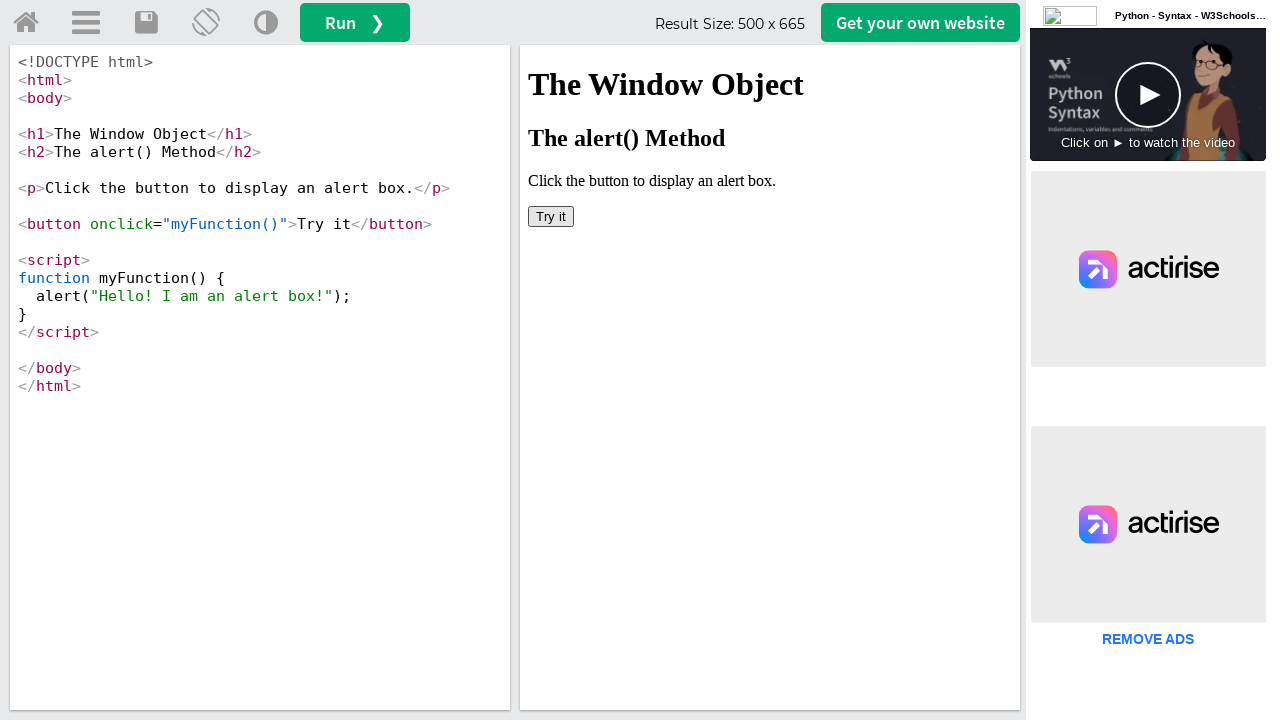